Tests clearing completed todos by toggling some items and clicking clear completed

Starting URL: https://todomvc.com/examples/react/dist/

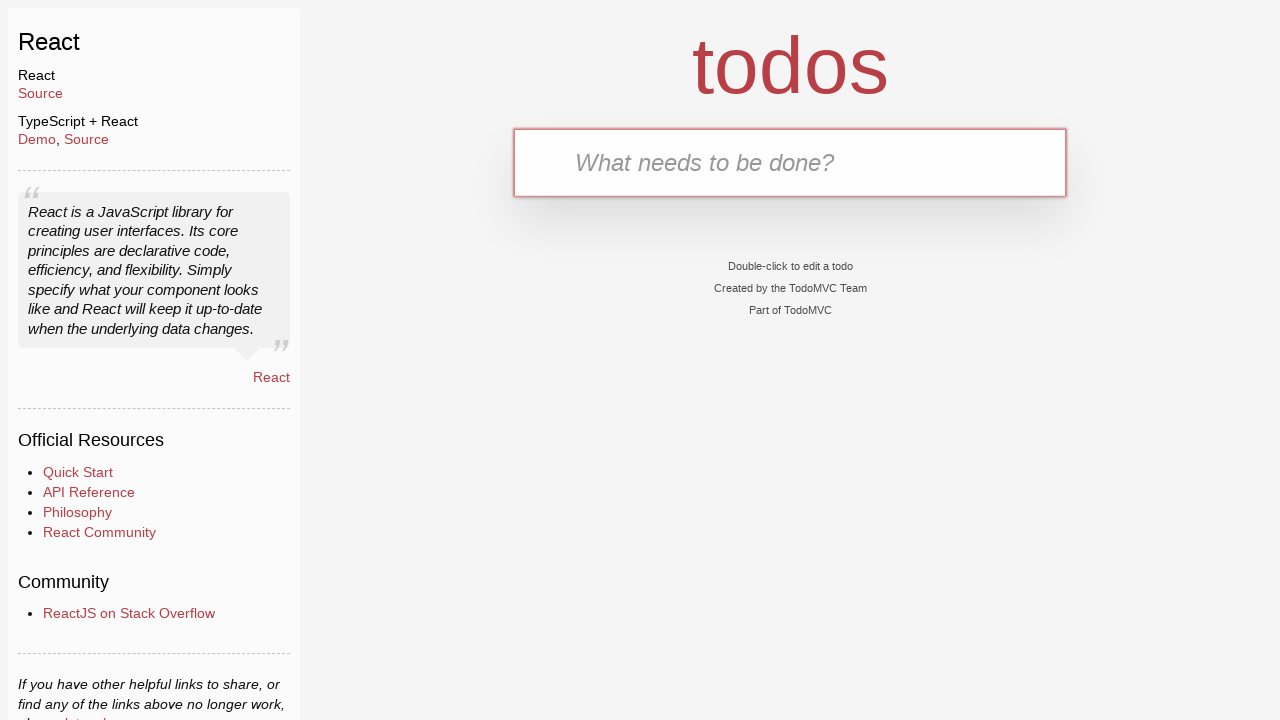

Waited for new-todo input field to load
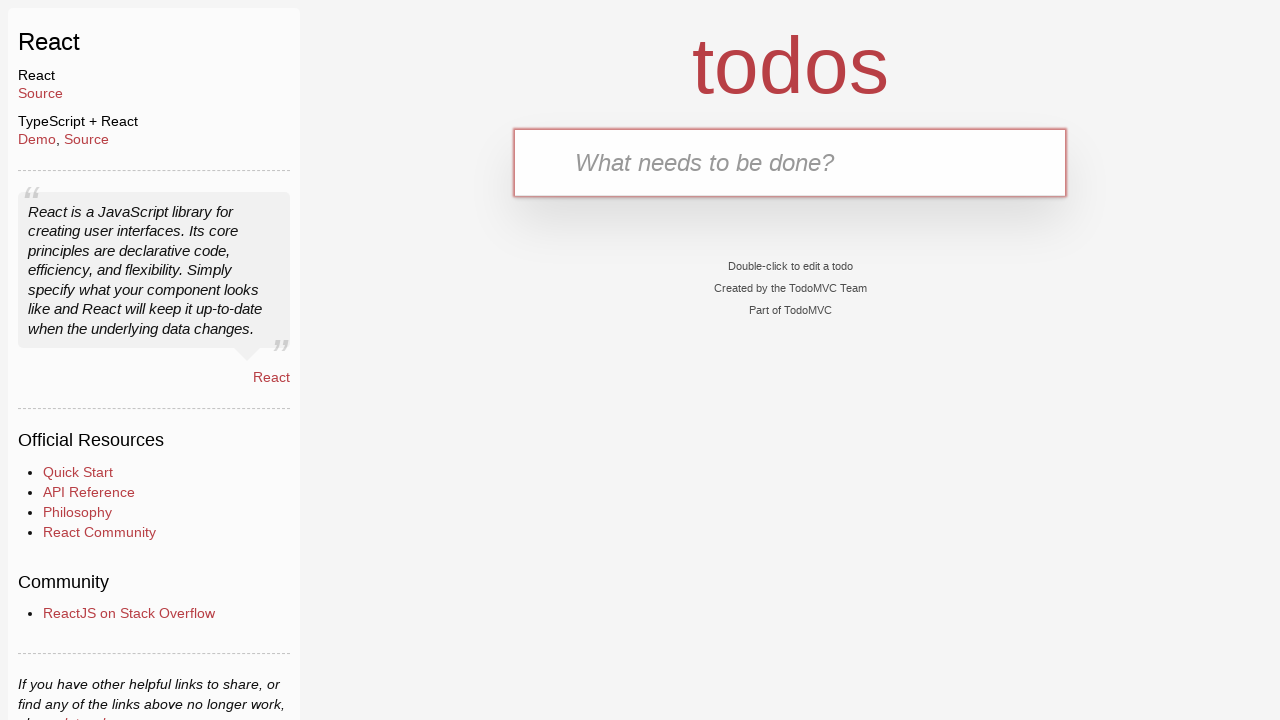

Filled input field with 'ToDo0' on input.new-todo
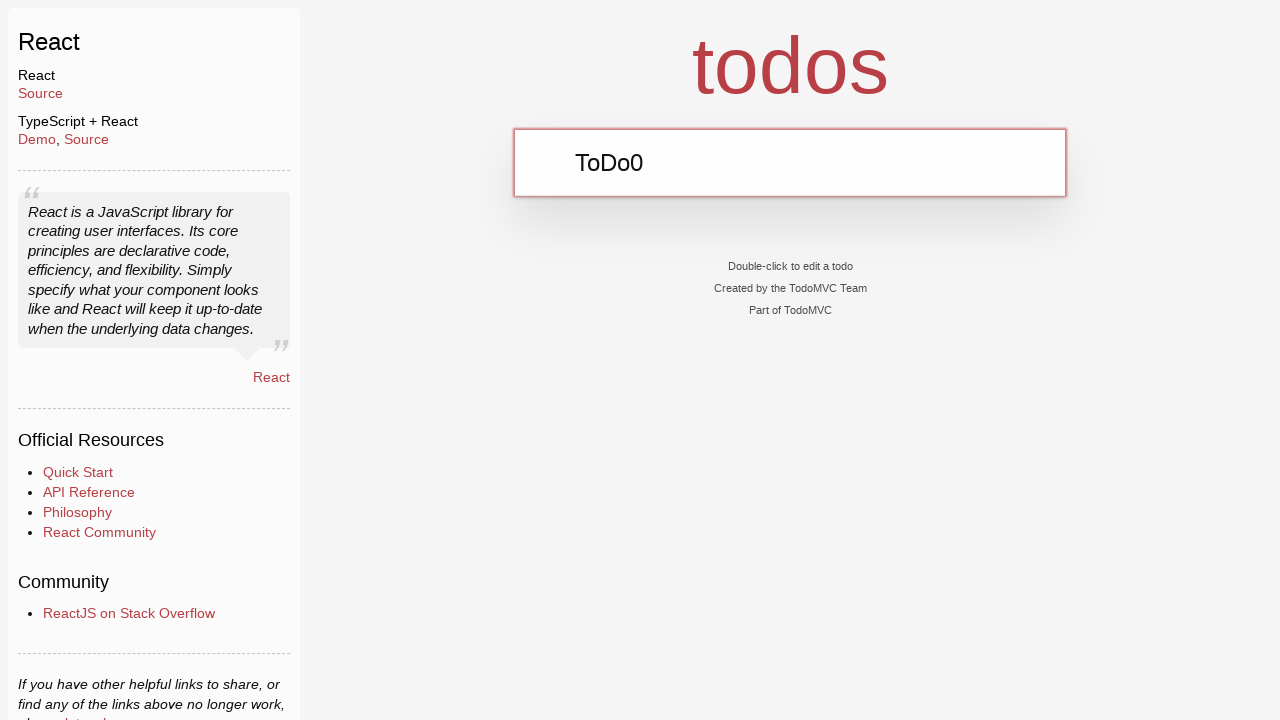

Pressed Enter to create todo item 'ToDo0' on input.new-todo
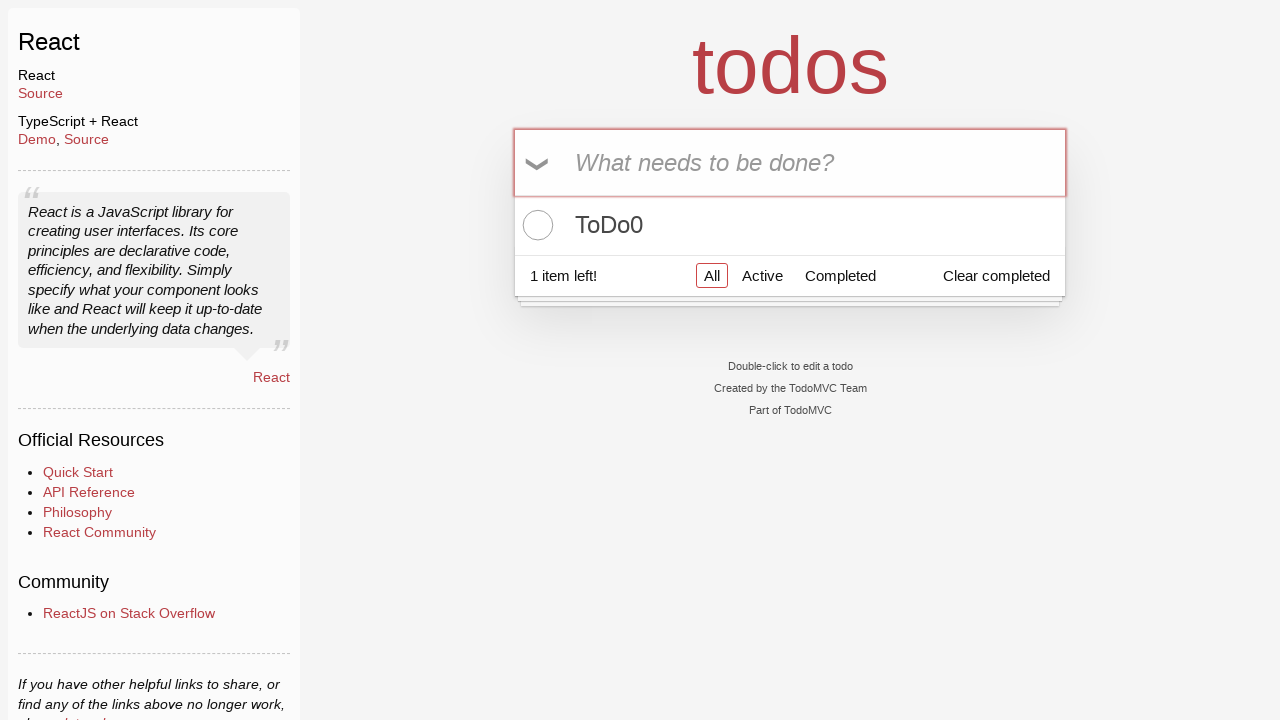

Filled input field with 'ToDo1' on input.new-todo
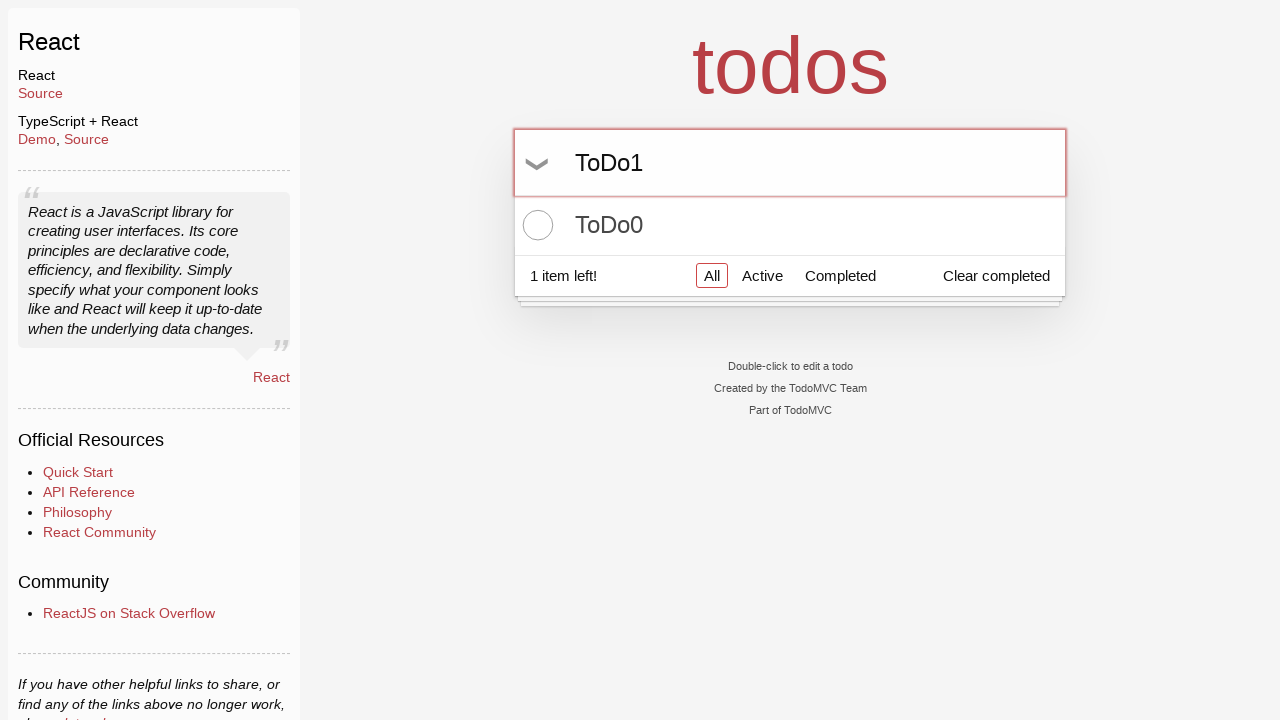

Pressed Enter to create todo item 'ToDo1' on input.new-todo
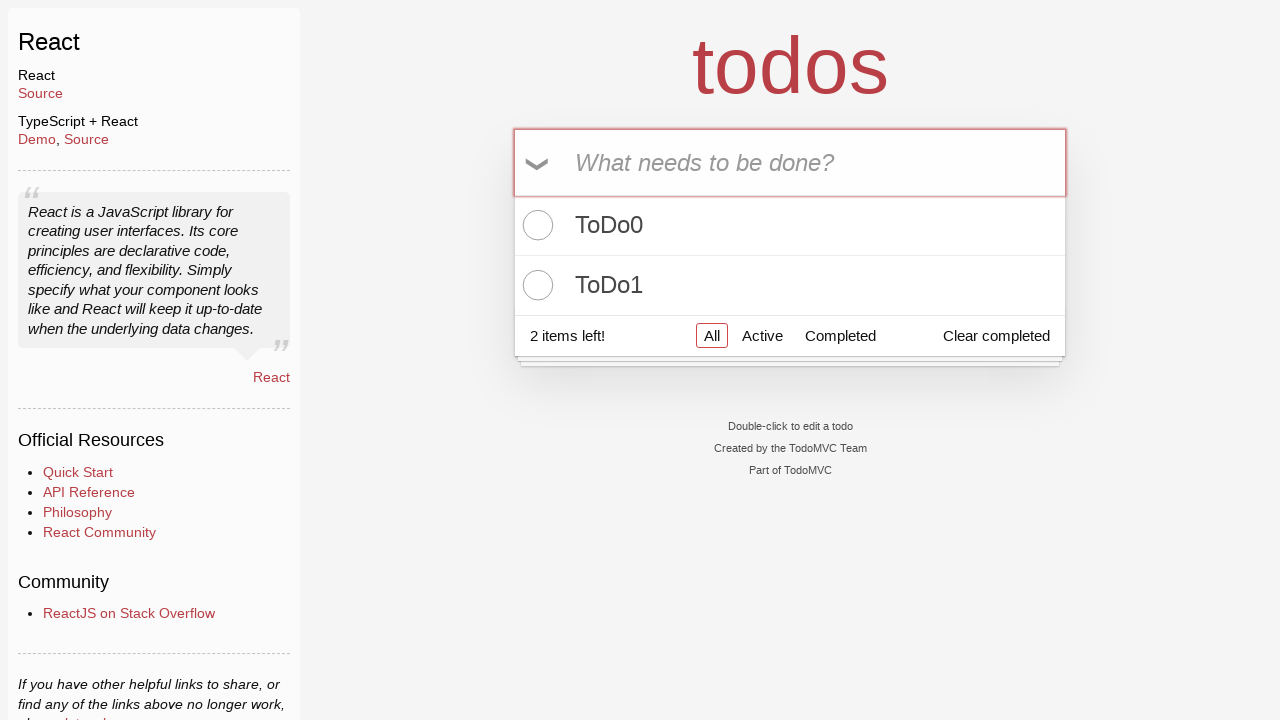

Filled input field with 'ToDo2' on input.new-todo
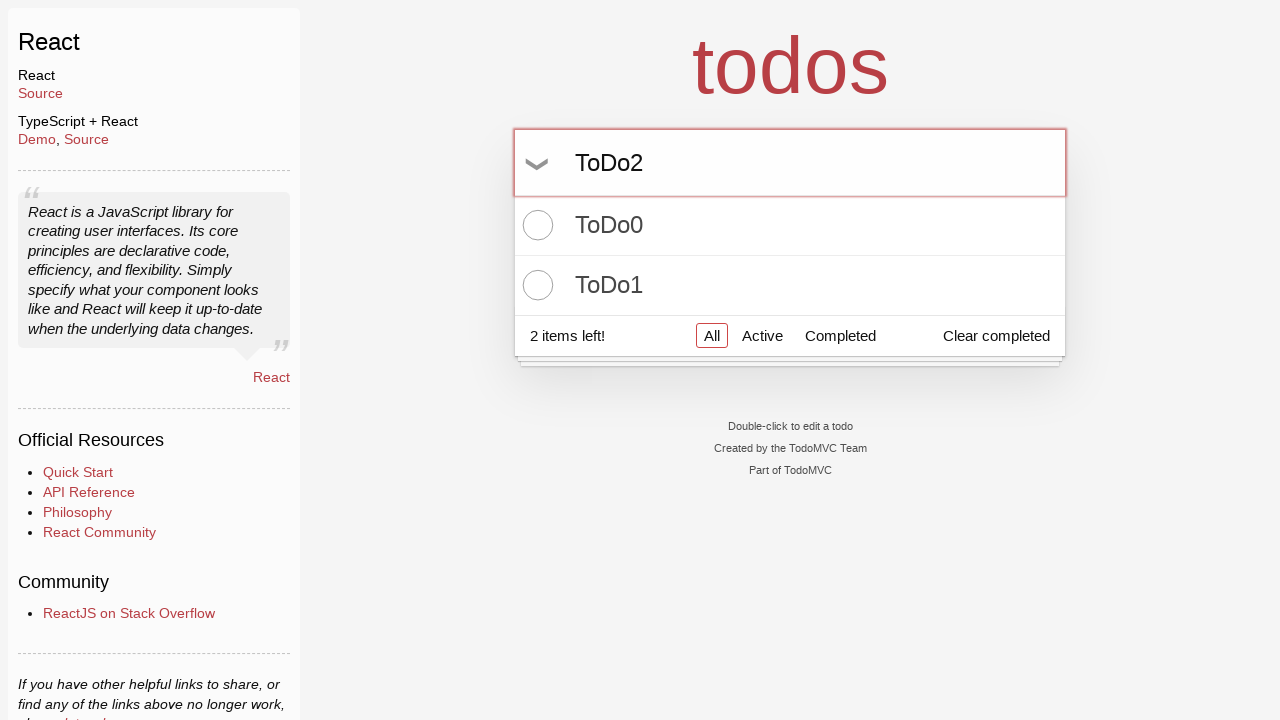

Pressed Enter to create todo item 'ToDo2' on input.new-todo
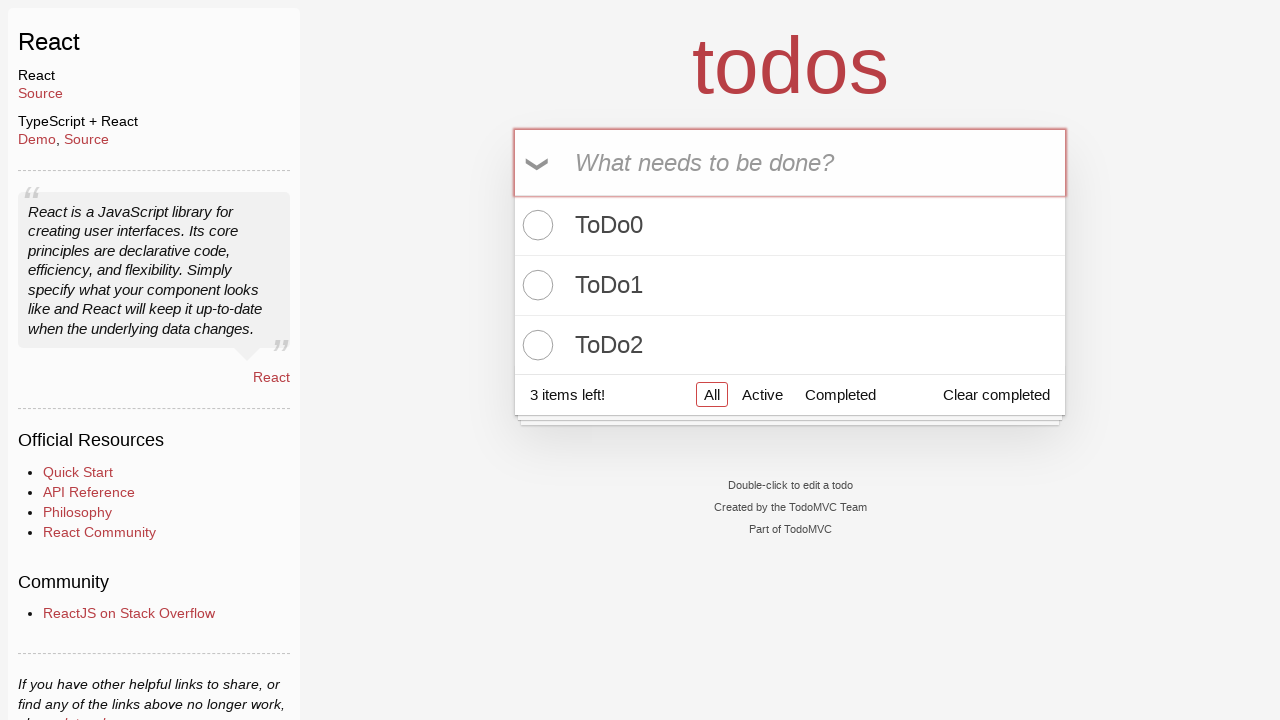

Filled input field with 'ToDo3' on input.new-todo
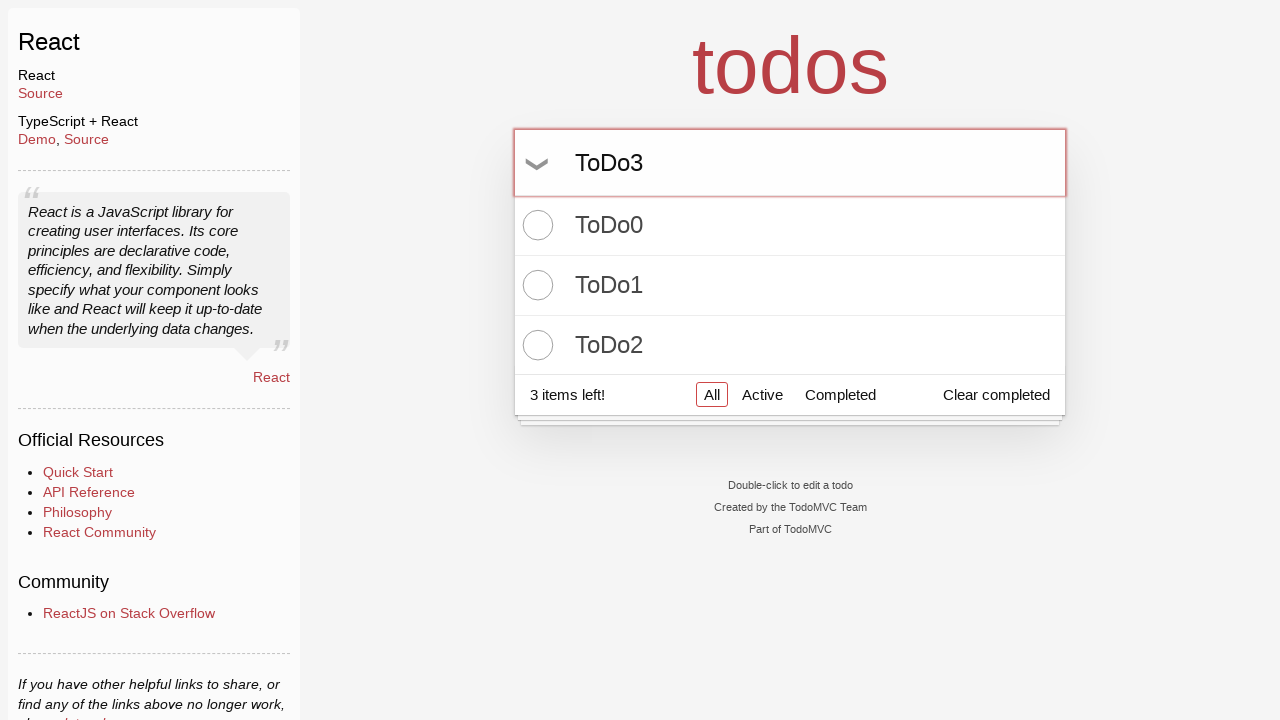

Pressed Enter to create todo item 'ToDo3' on input.new-todo
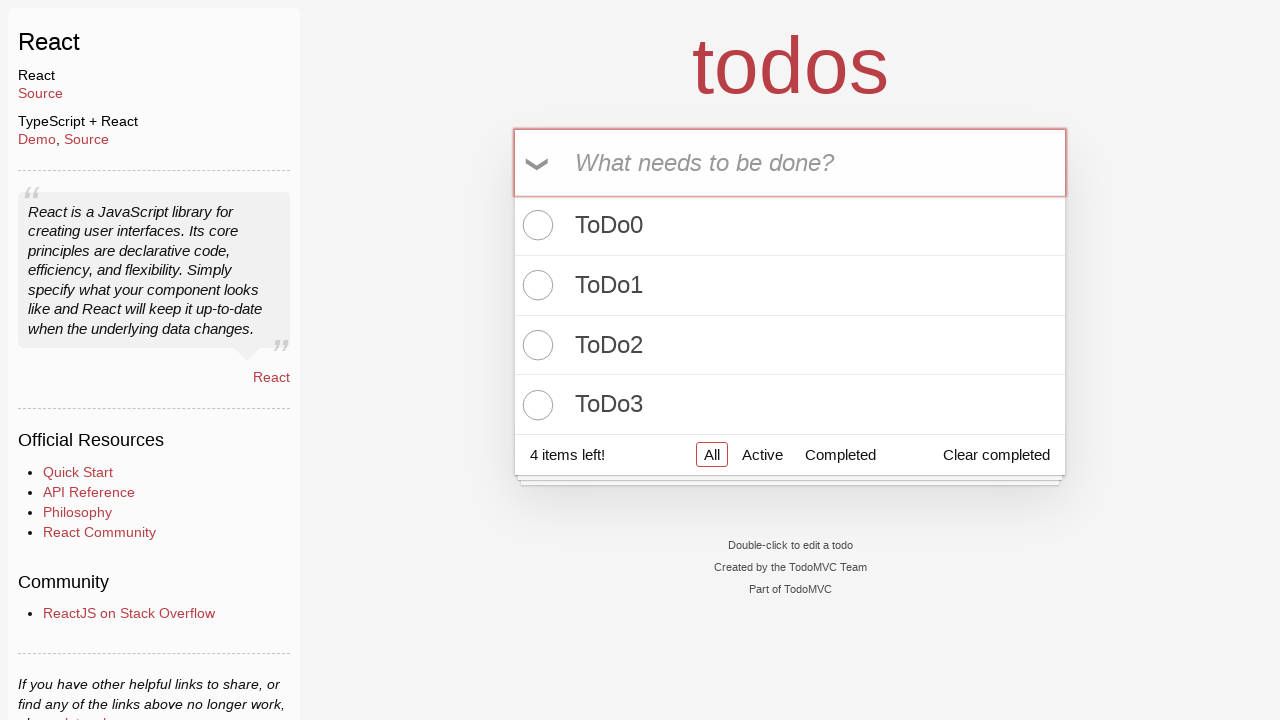

Filled input field with 'ToDo4' on input.new-todo
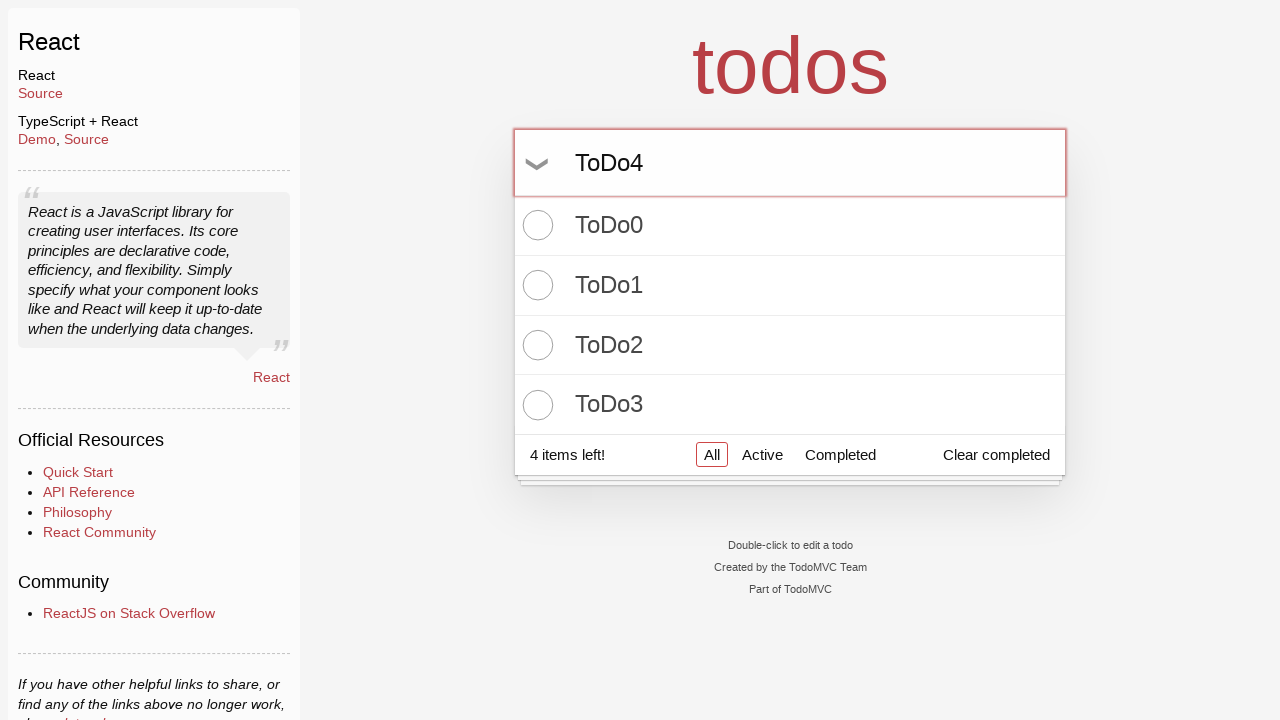

Pressed Enter to create todo item 'ToDo4' on input.new-todo
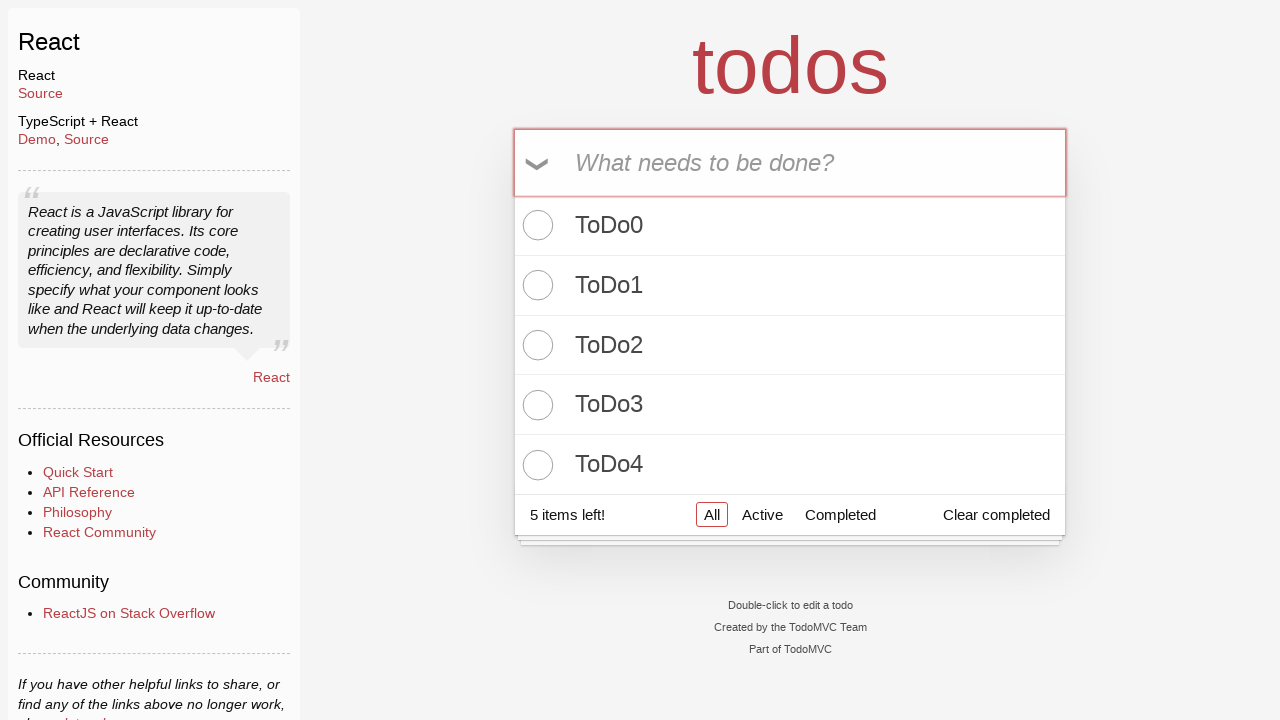

Filled input field with 'ToDo5' on input.new-todo
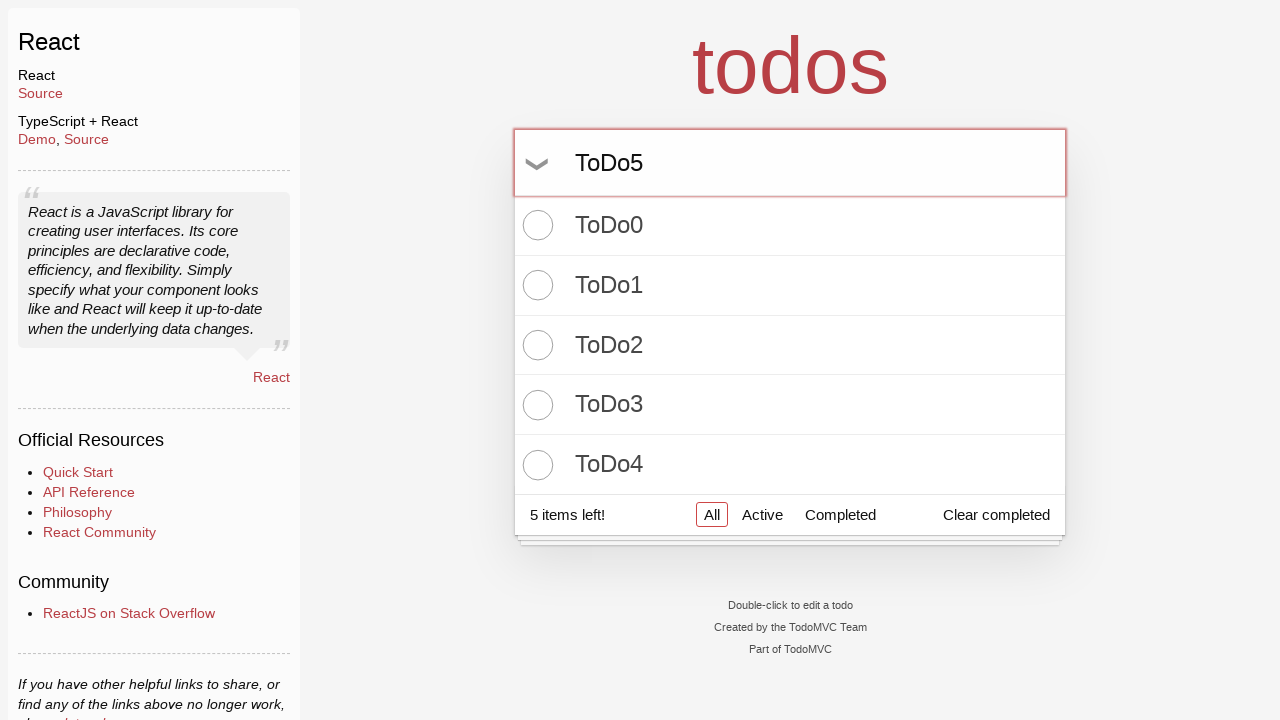

Pressed Enter to create todo item 'ToDo5' on input.new-todo
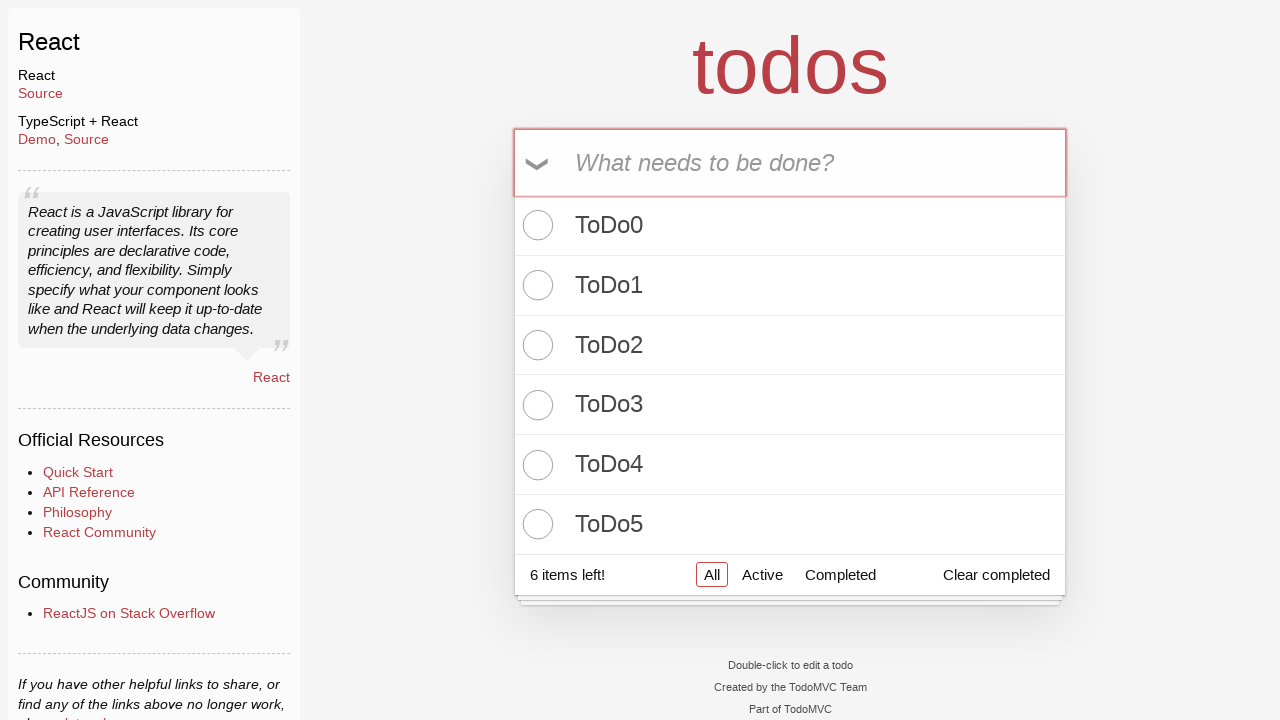

Filled input field with 'ToDo6' on input.new-todo
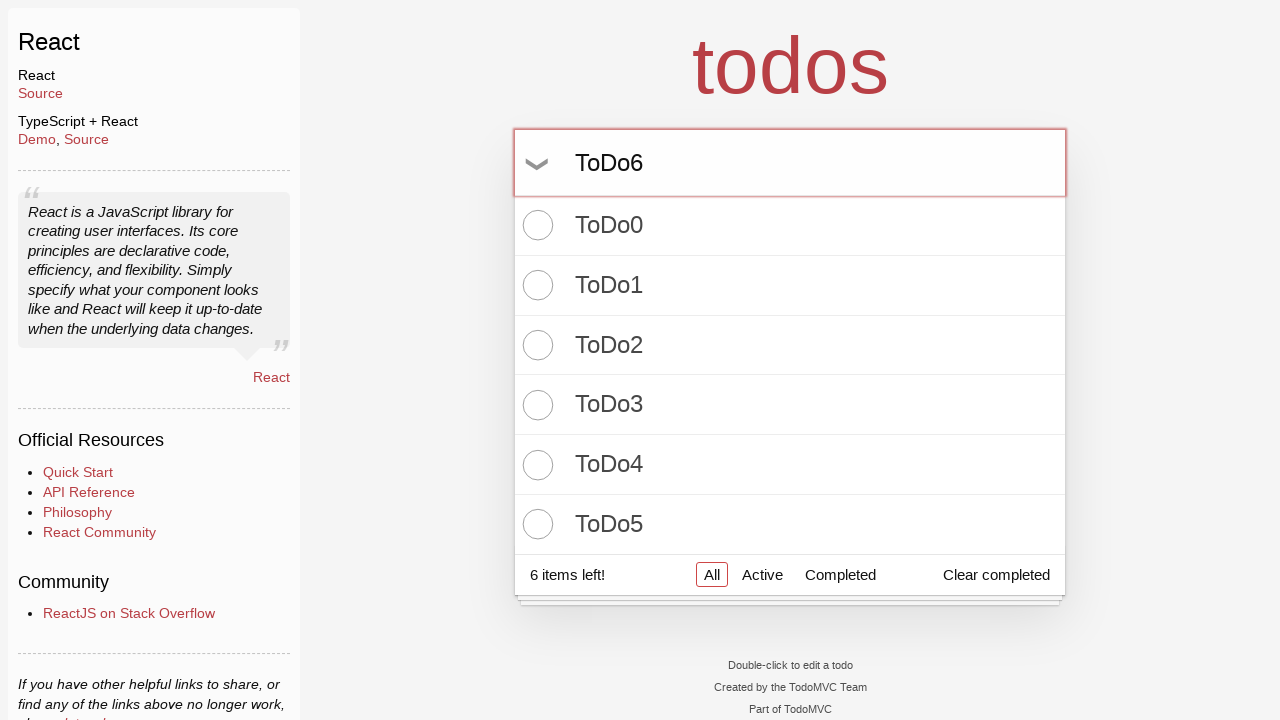

Pressed Enter to create todo item 'ToDo6' on input.new-todo
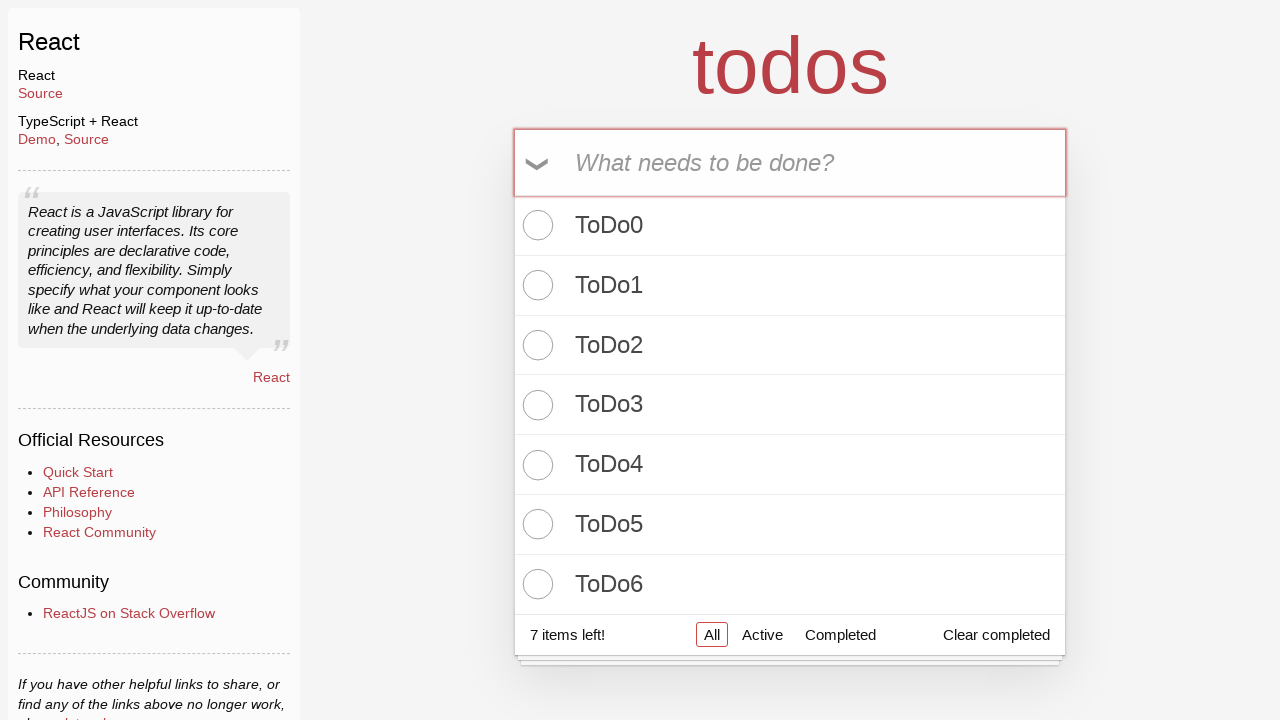

Filled input field with 'ToDo7' on input.new-todo
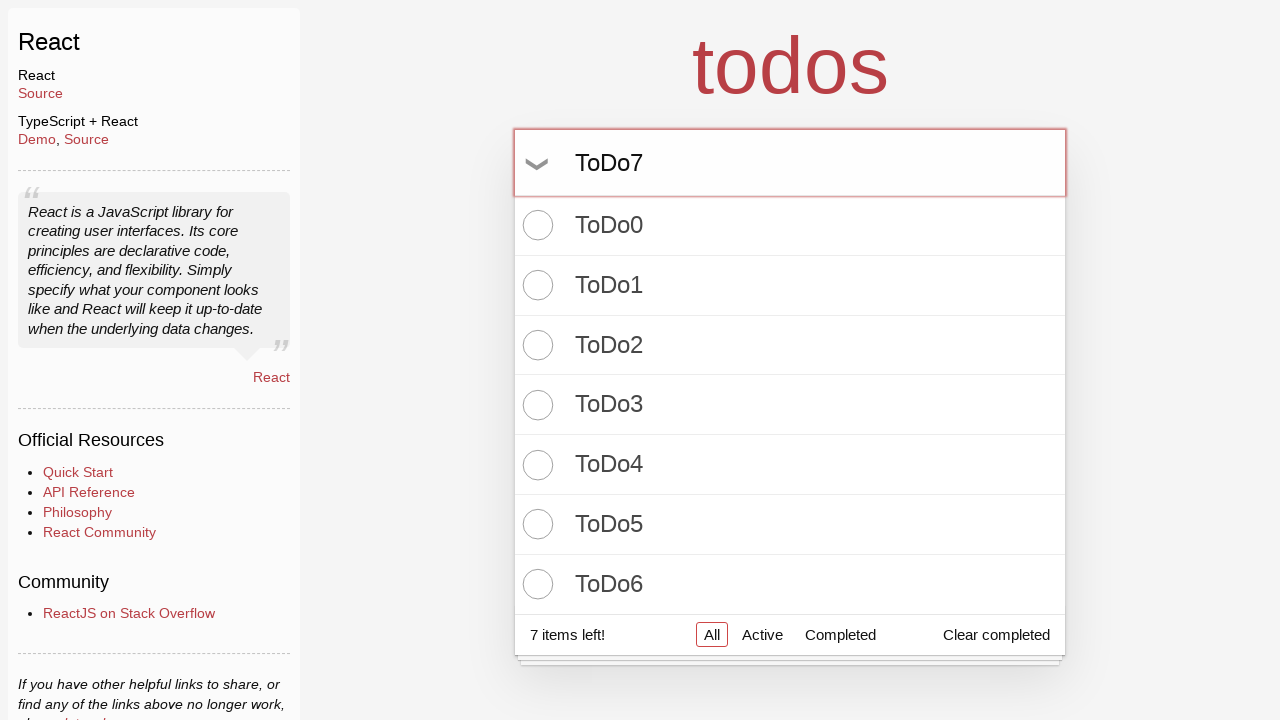

Pressed Enter to create todo item 'ToDo7' on input.new-todo
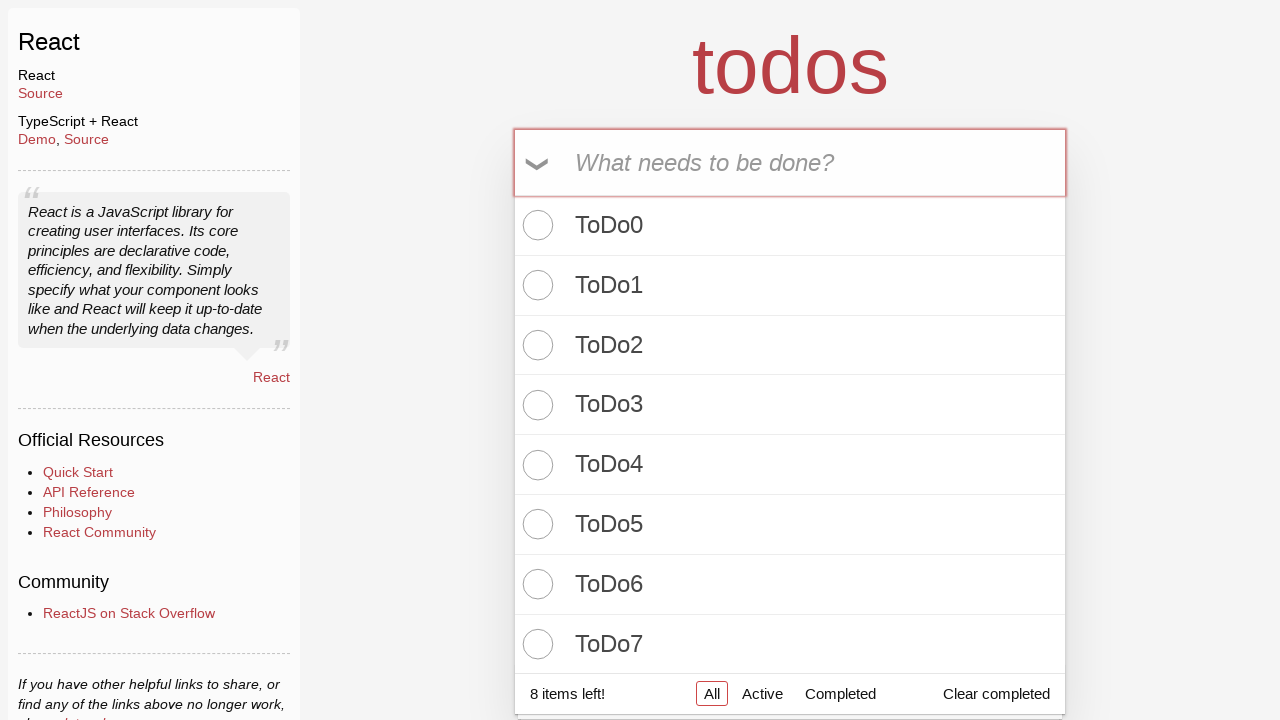

Filled input field with 'ToDo8' on input.new-todo
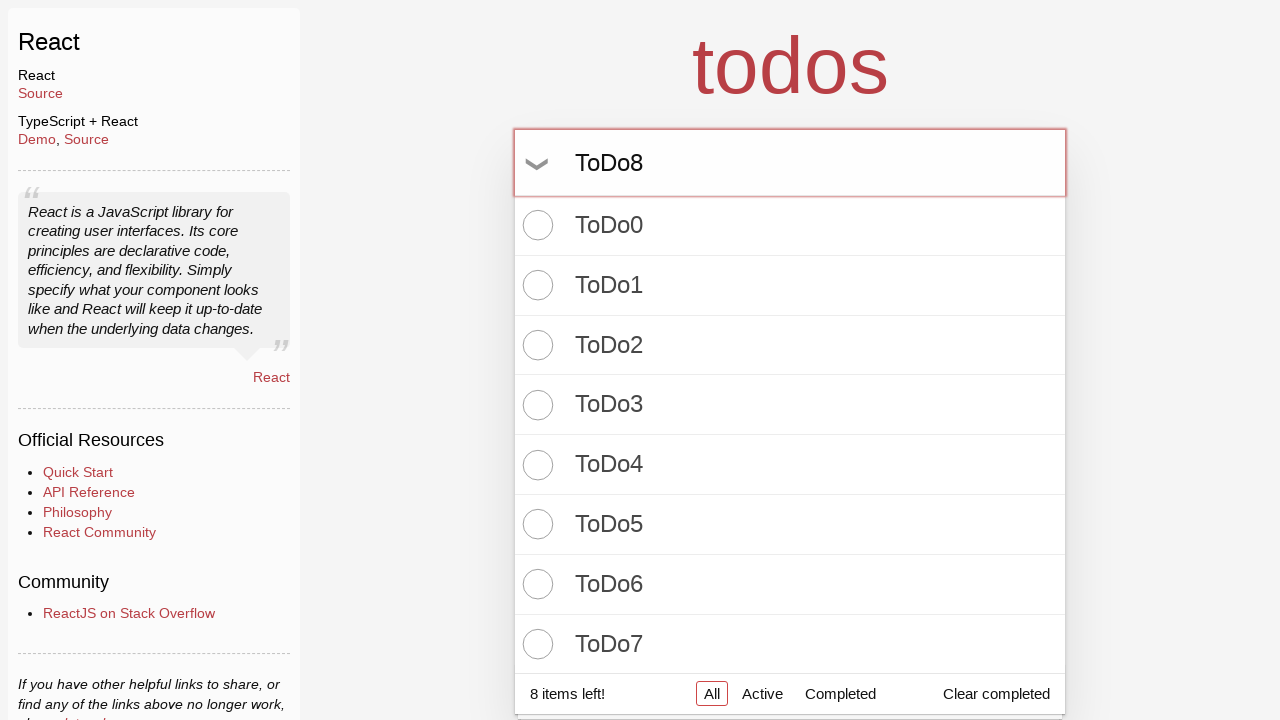

Pressed Enter to create todo item 'ToDo8' on input.new-todo
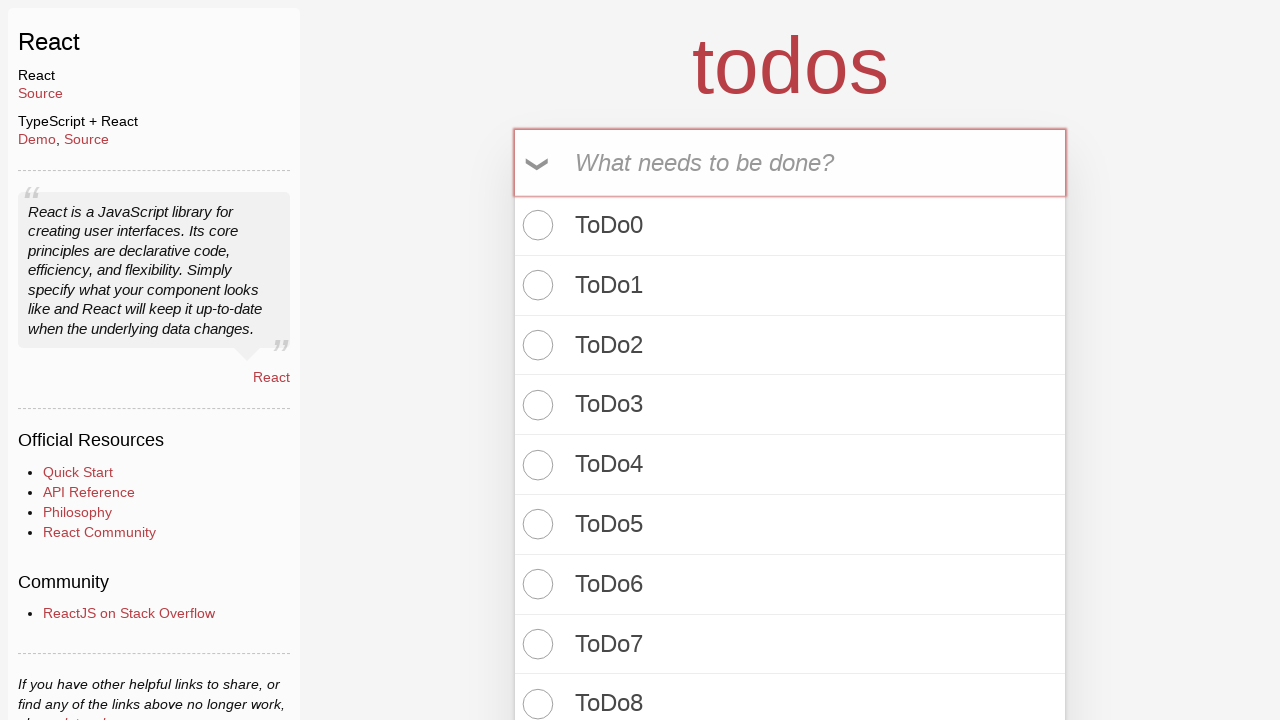

Filled input field with 'ToDo9' on input.new-todo
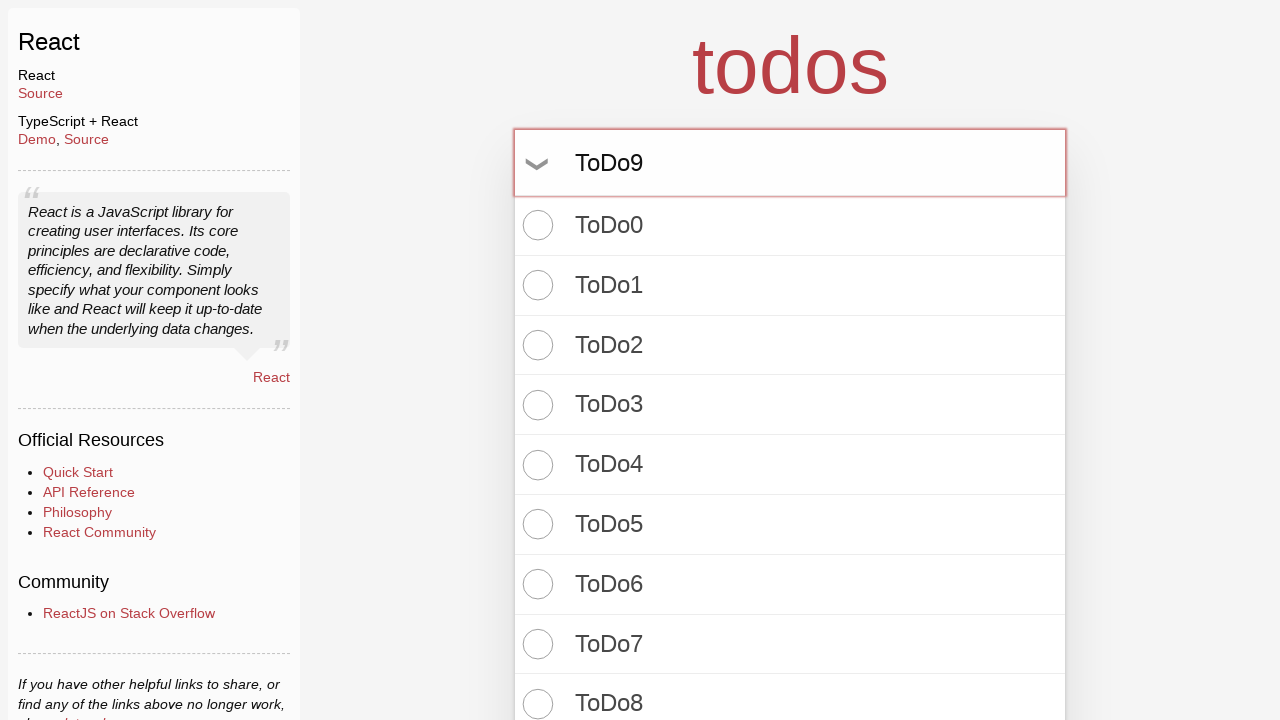

Pressed Enter to create todo item 'ToDo9' on input.new-todo
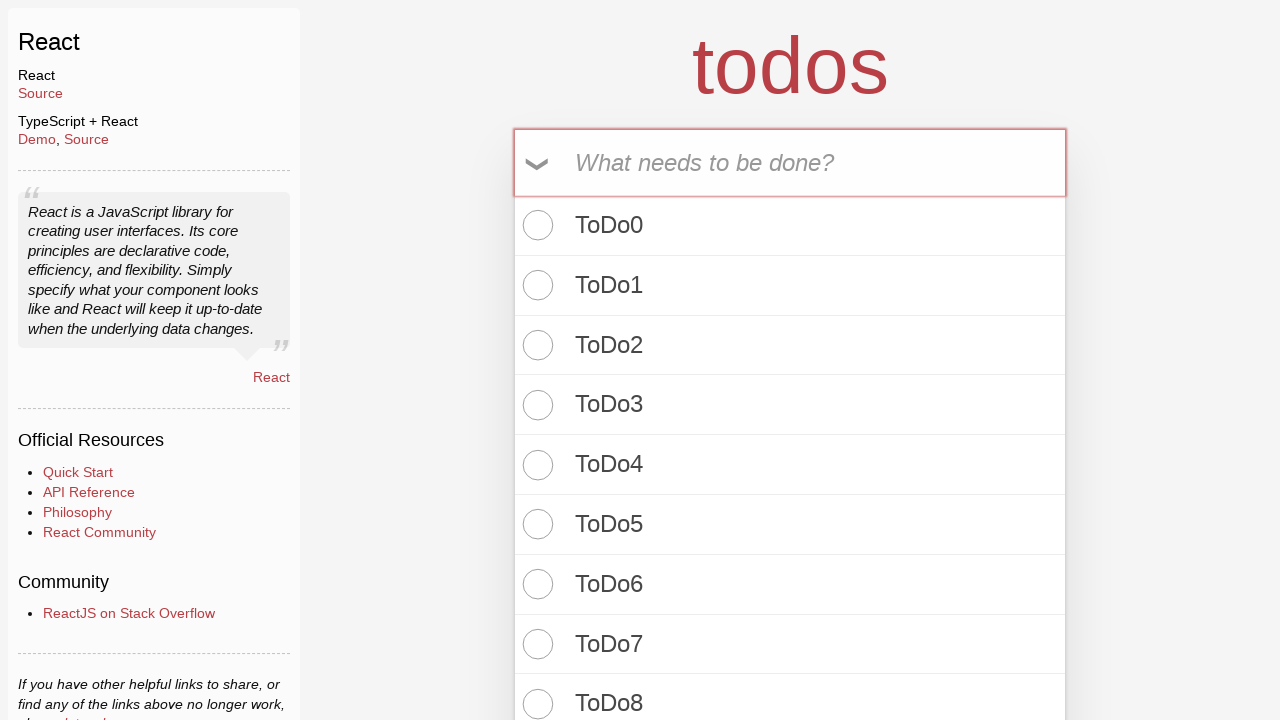

Toggled 'ToDo0' as completed at (535, 225) on //label[contains(text(), 'ToDo0')]/../input[@class='toggle']
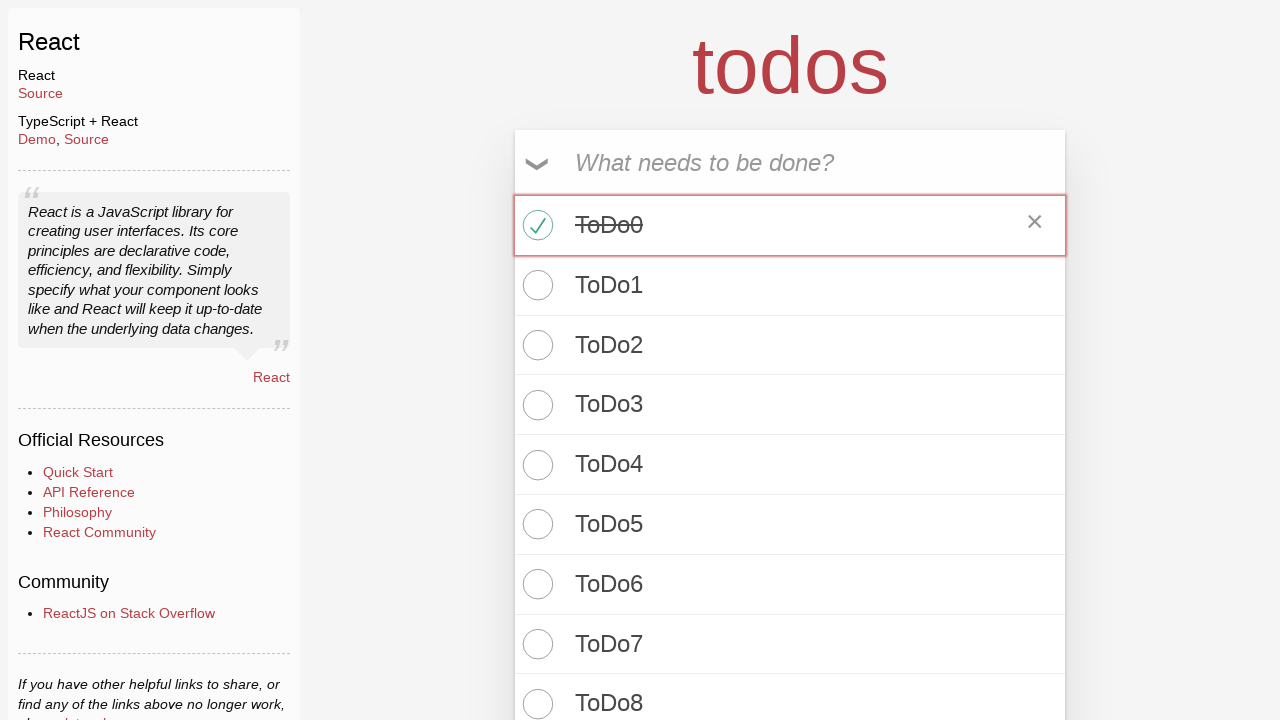

Toggled 'ToDo1' as completed at (535, 285) on //label[contains(text(), 'ToDo1')]/../input[@class='toggle']
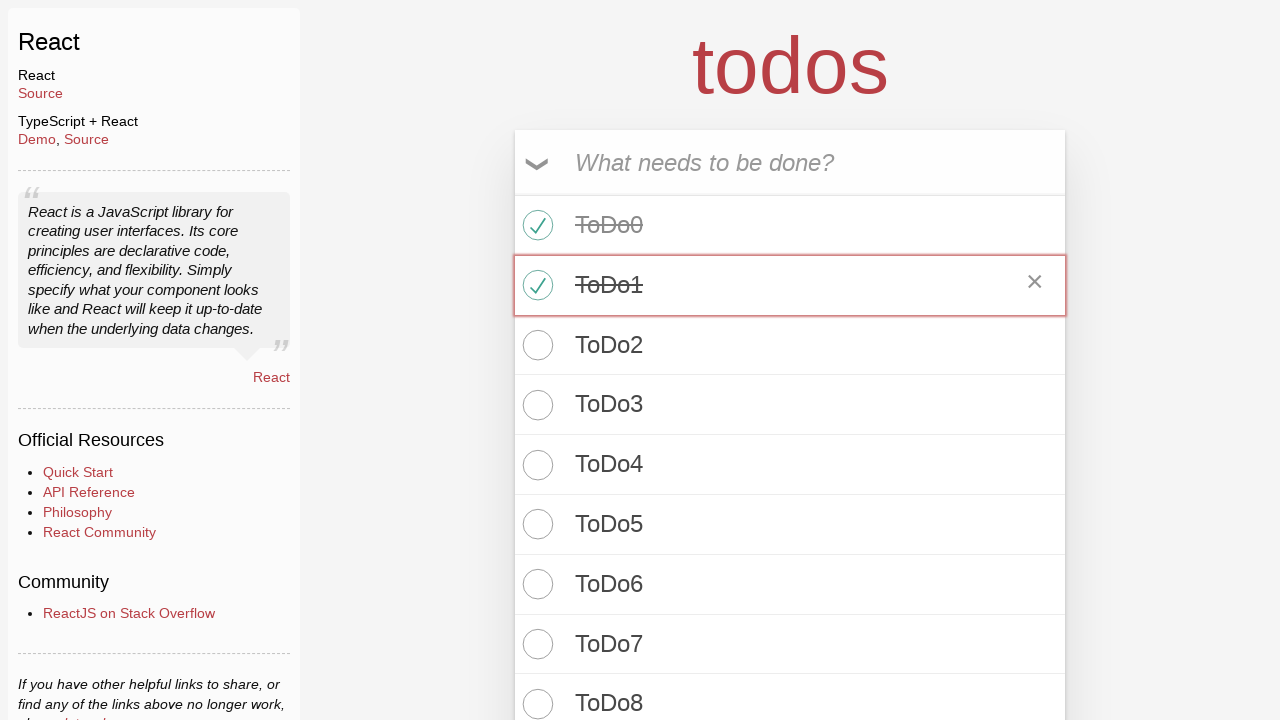

Toggled 'ToDo2' as completed at (535, 345) on //label[contains(text(), 'ToDo2')]/../input[@class='toggle']
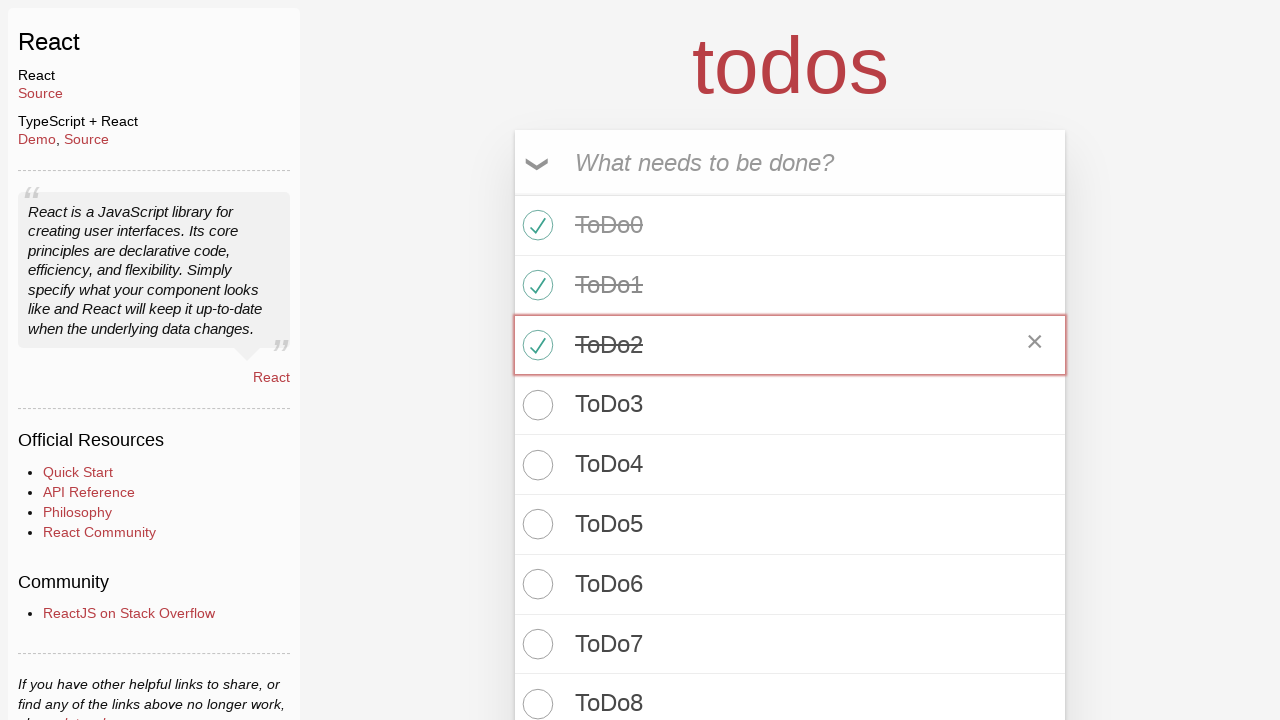

Toggled 'ToDo3' as completed at (535, 405) on //label[contains(text(), 'ToDo3')]/../input[@class='toggle']
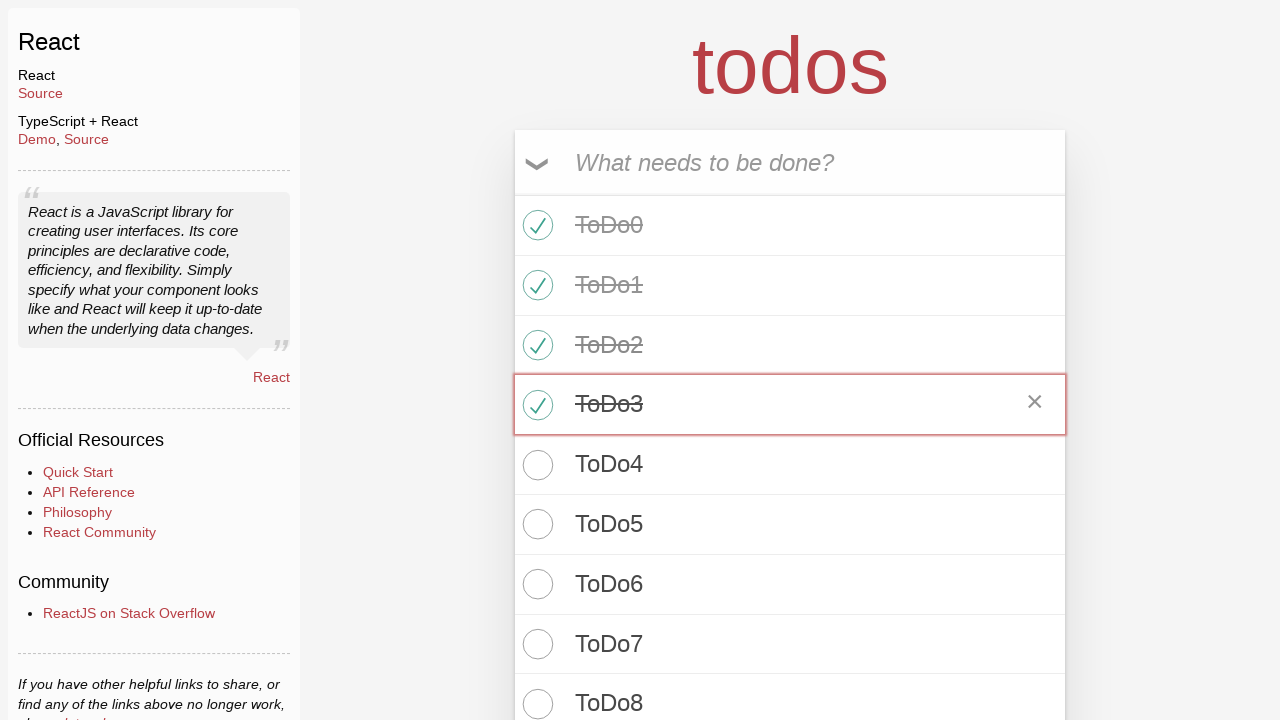

Toggled 'ToDo4' as completed at (535, 465) on //label[contains(text(), 'ToDo4')]/../input[@class='toggle']
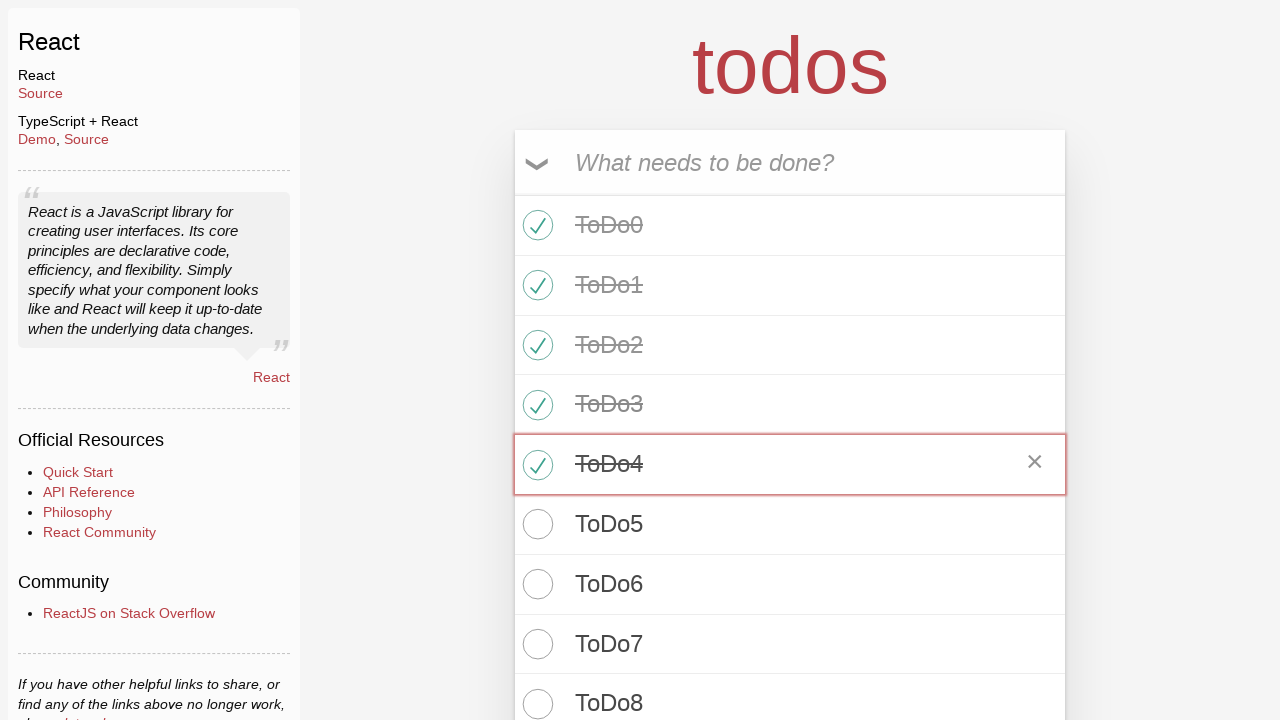

Clicked 'Clear completed' button to remove completed todos at (996, 568) on button.clear-completed
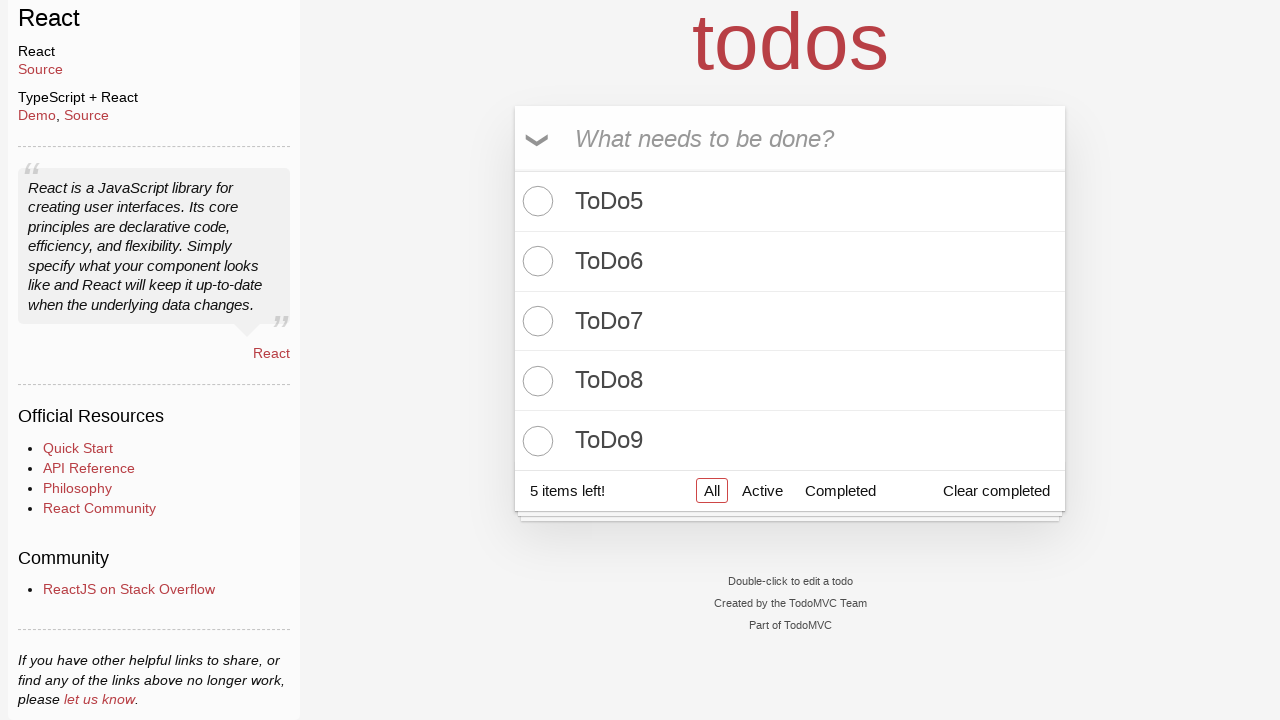

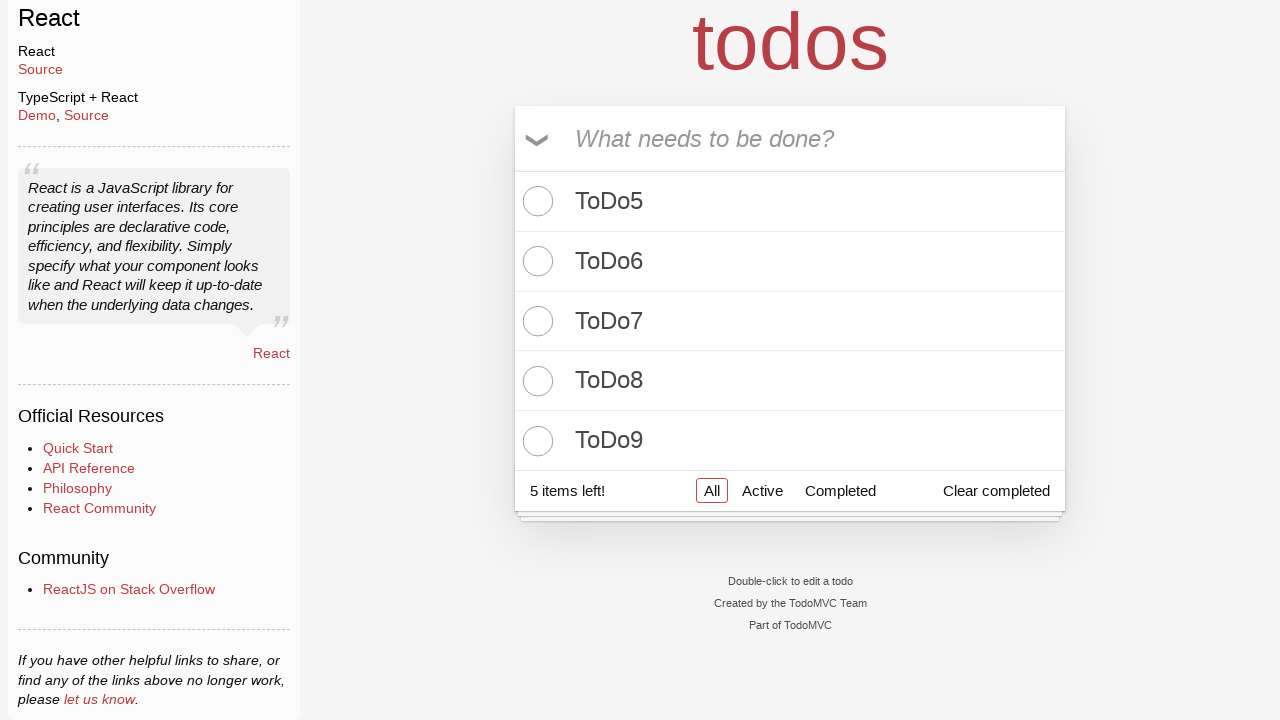